Tests dropdown selection functionality using different selection methods: by value, by label, and by index.

Starting URL: https://rahulshettyacademy.com/AutomationPractice/

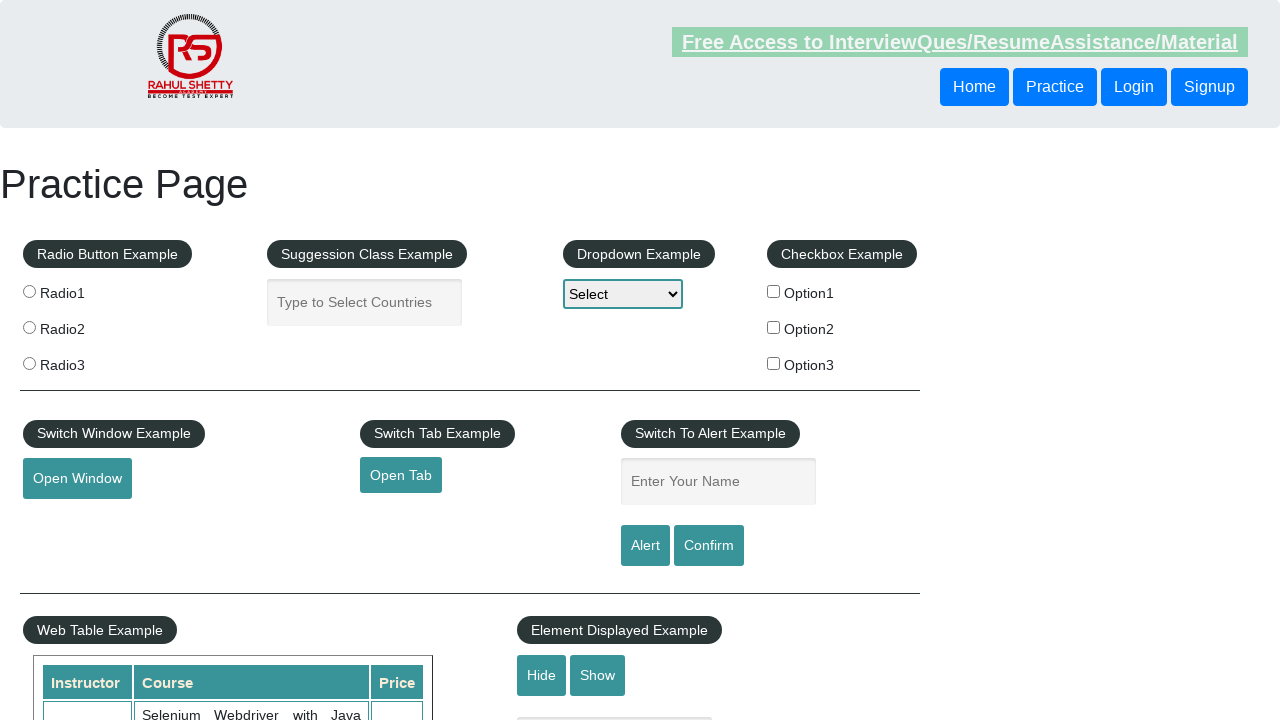

Navigated to AutomationPractice page
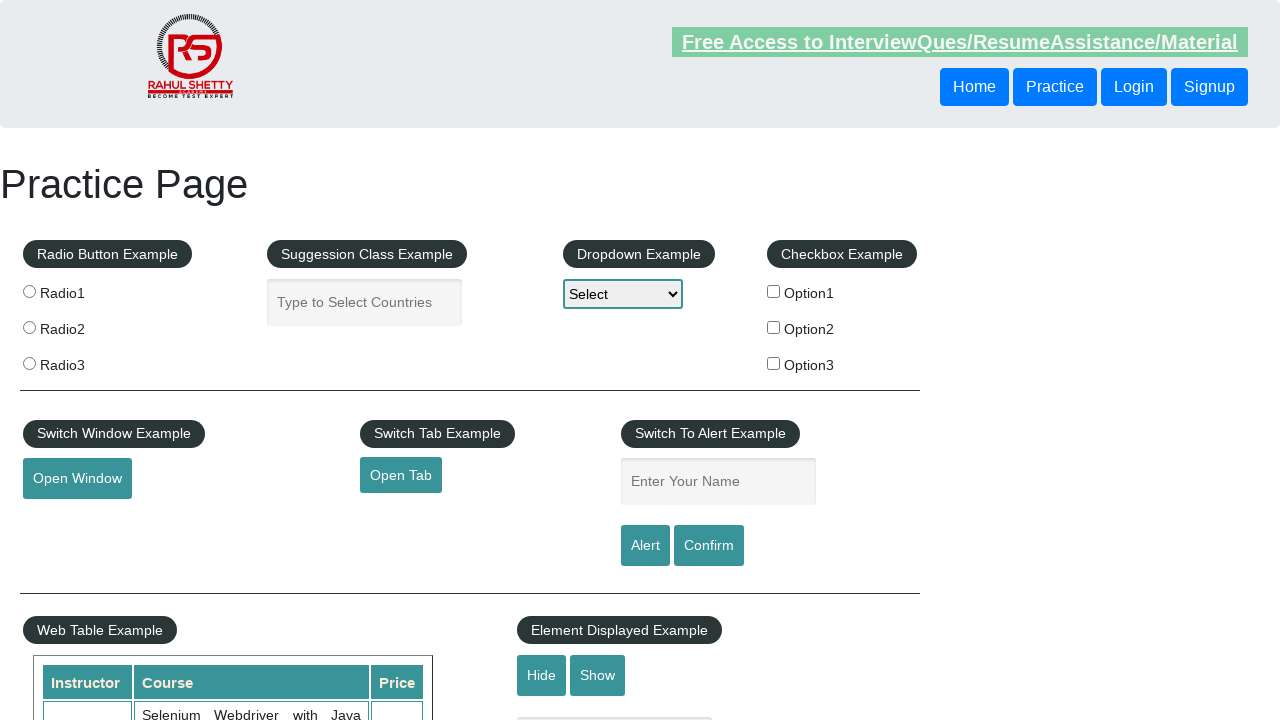

Selected dropdown option by value 'Option2' on #dropdown-class-example
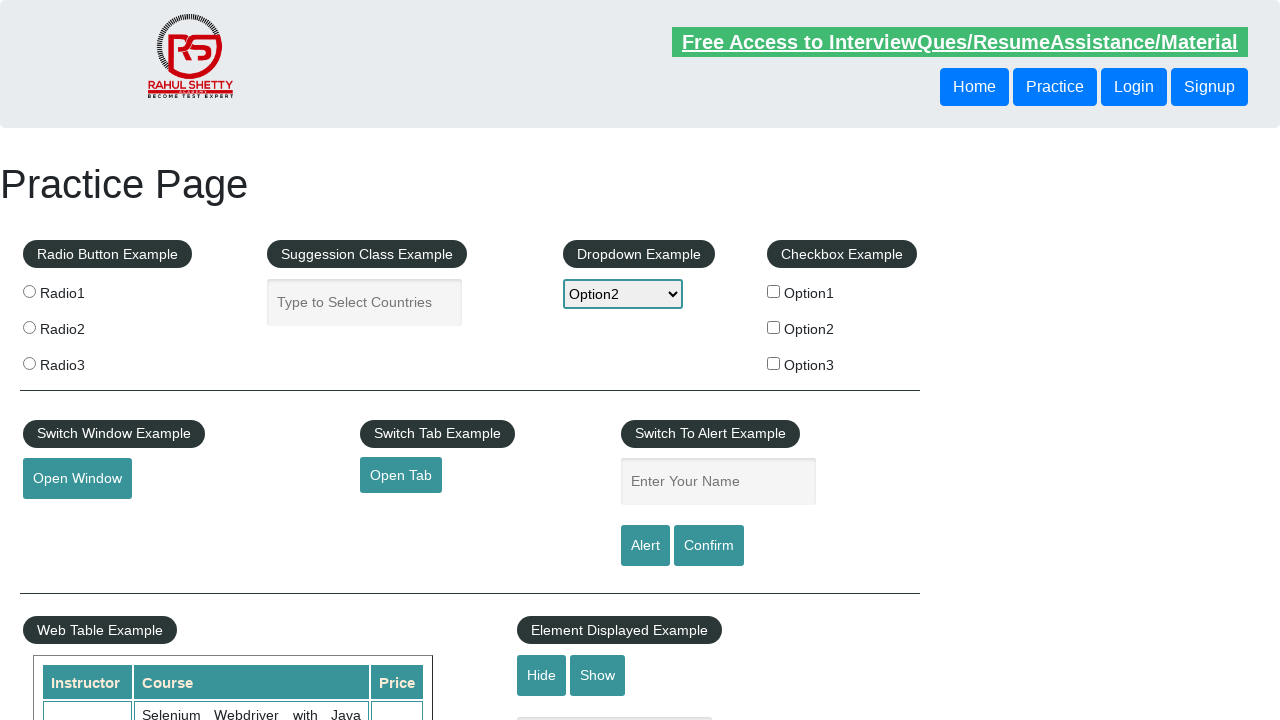

Selected dropdown option by label 'Option3' on #dropdown-class-example
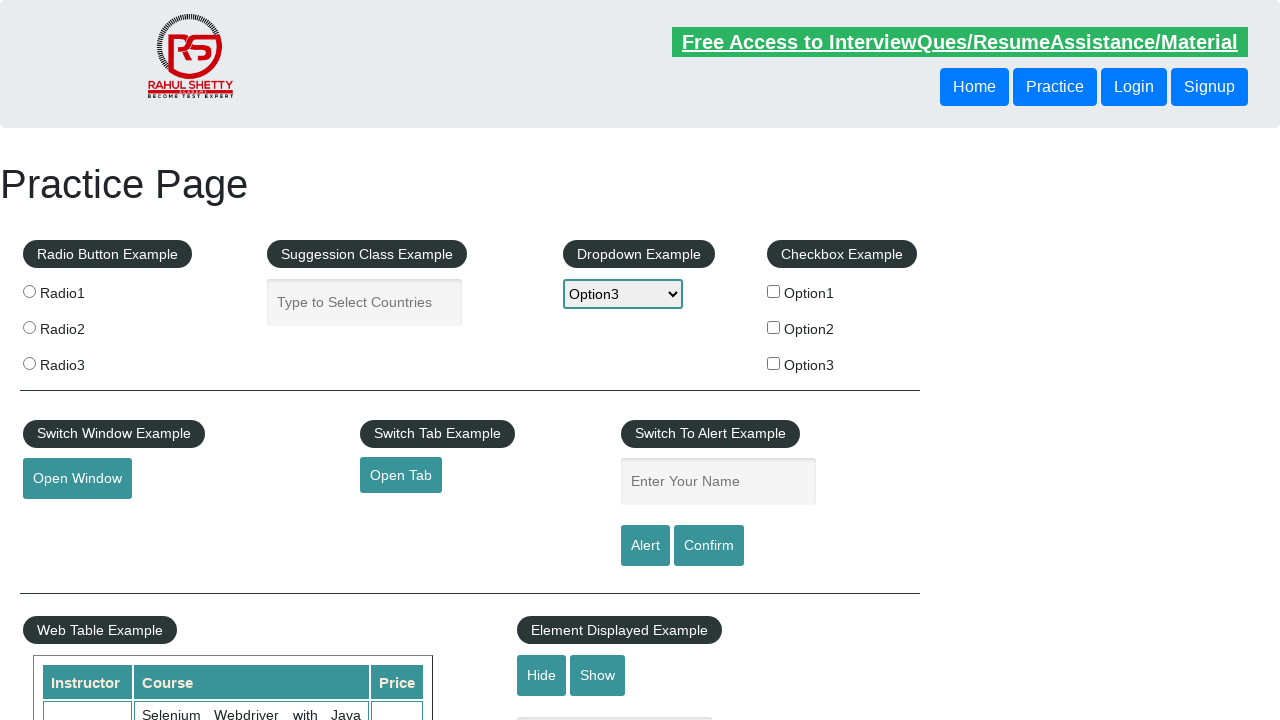

Selected dropdown option by index 0 on #dropdown-class-example
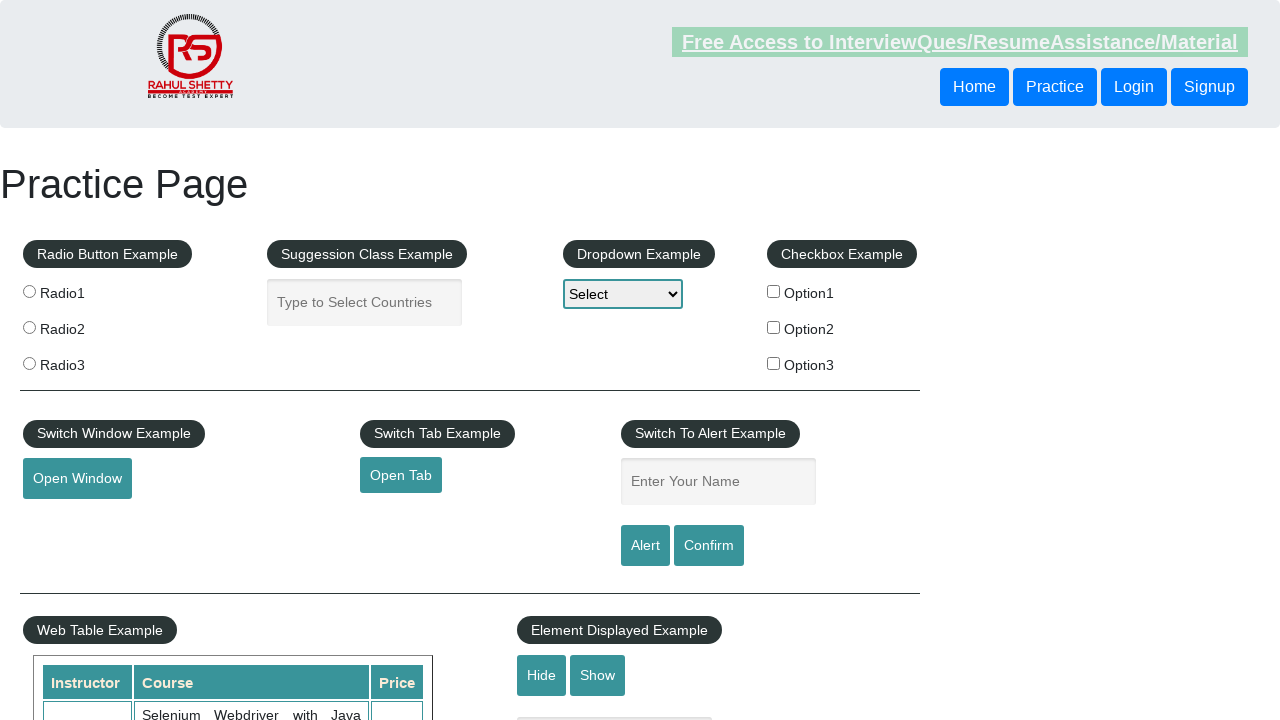

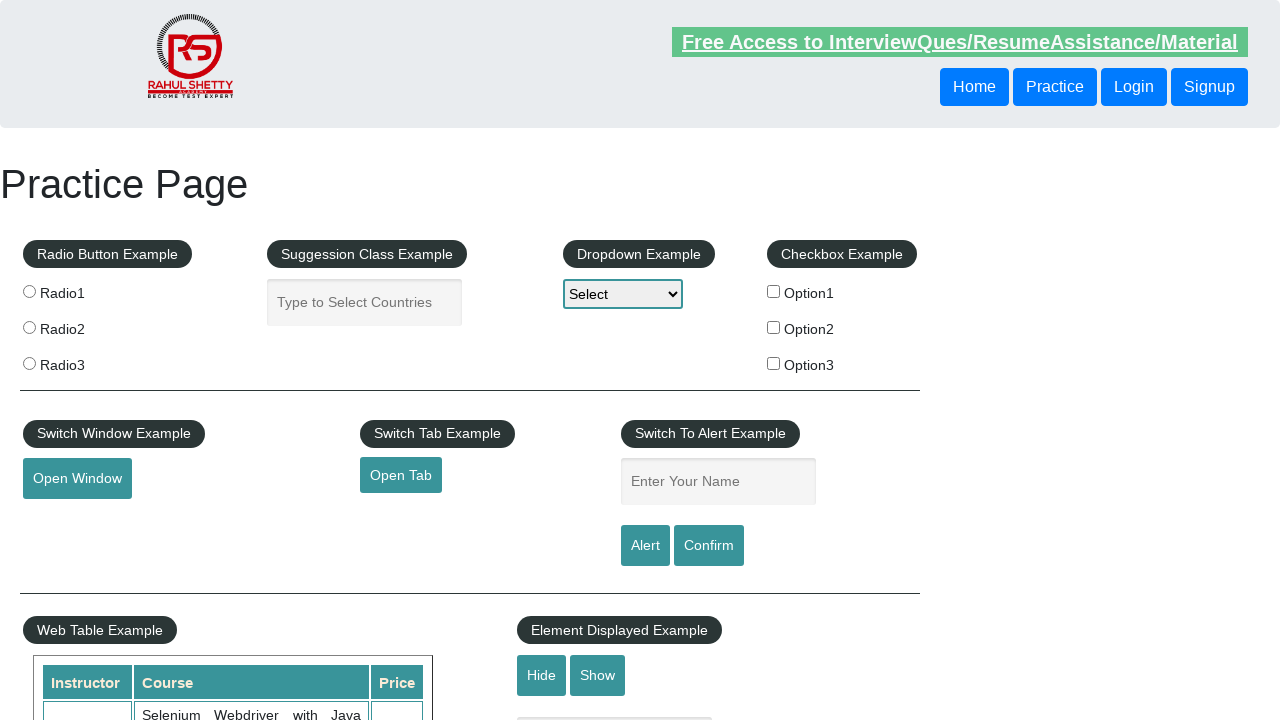